Tests file download page by navigating to the download section and verifying downloadable files are present

Starting URL: https://the-internet.herokuapp.com/

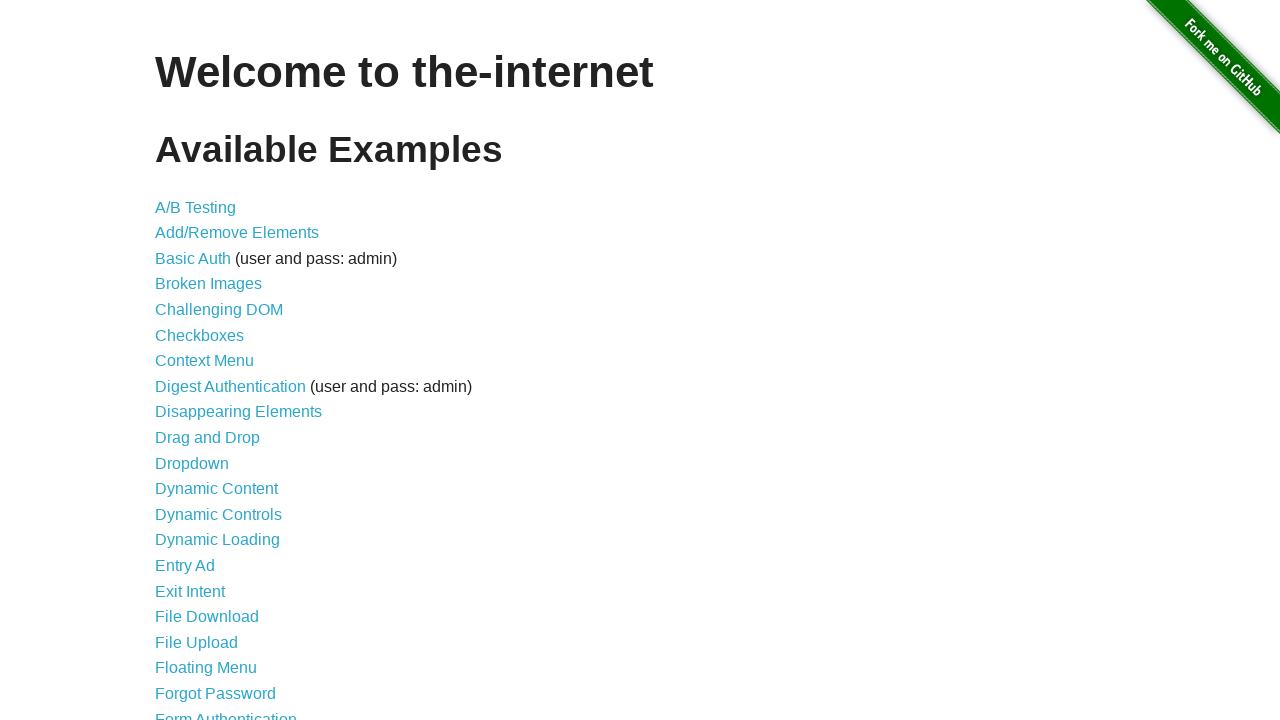

Clicked on File Download link at (207, 617) on text=File Download
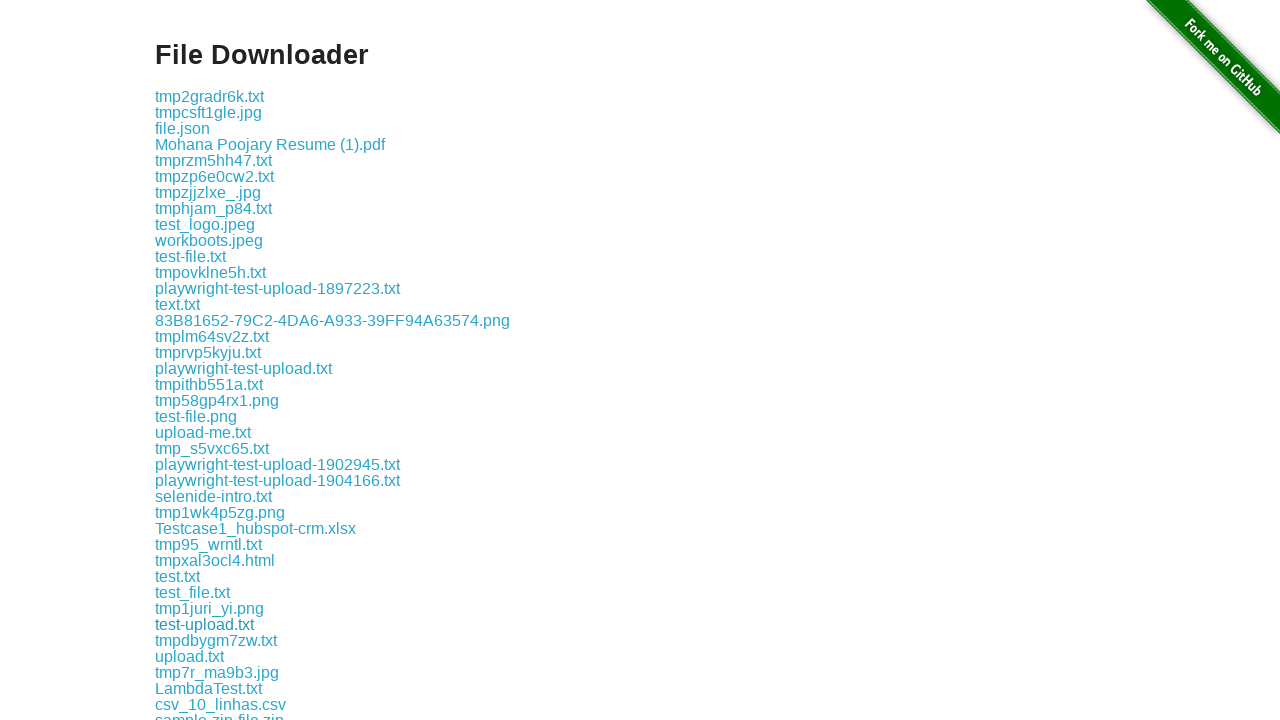

Download page loaded and some-file.txt is present
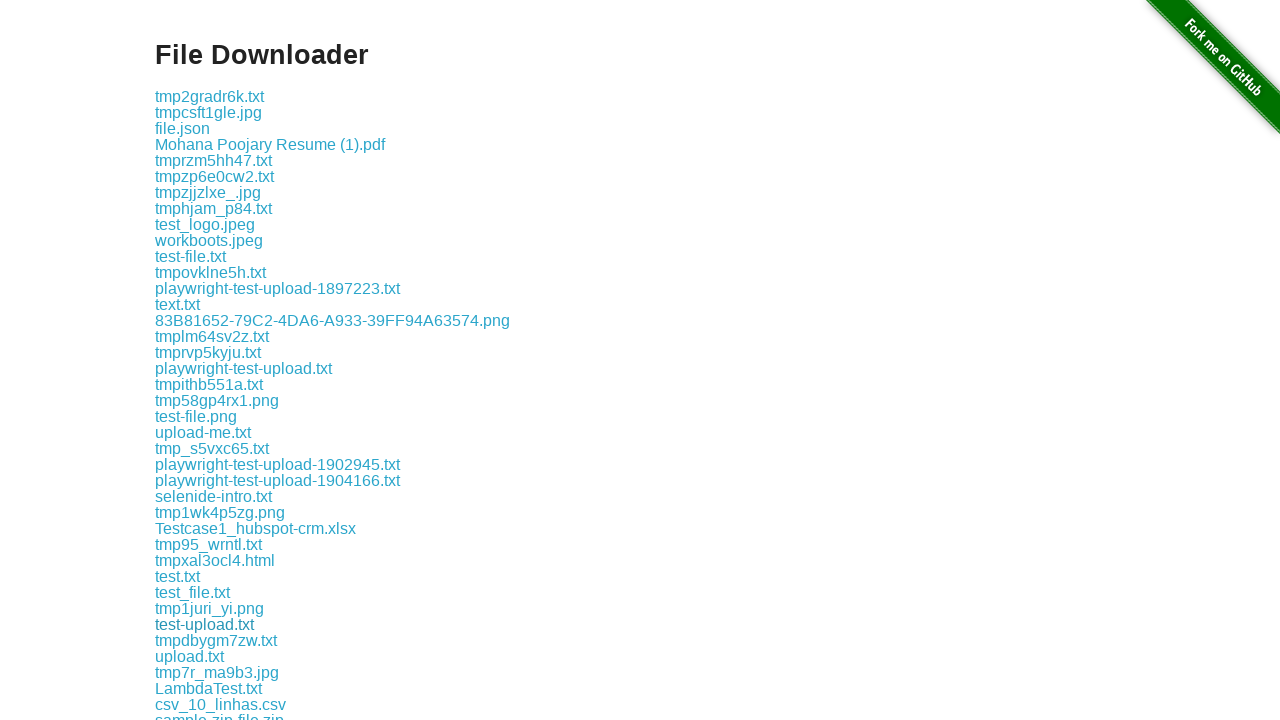

Clicked on some-file.txt to verify it is clickable at (198, 360) on text=some-file.txt
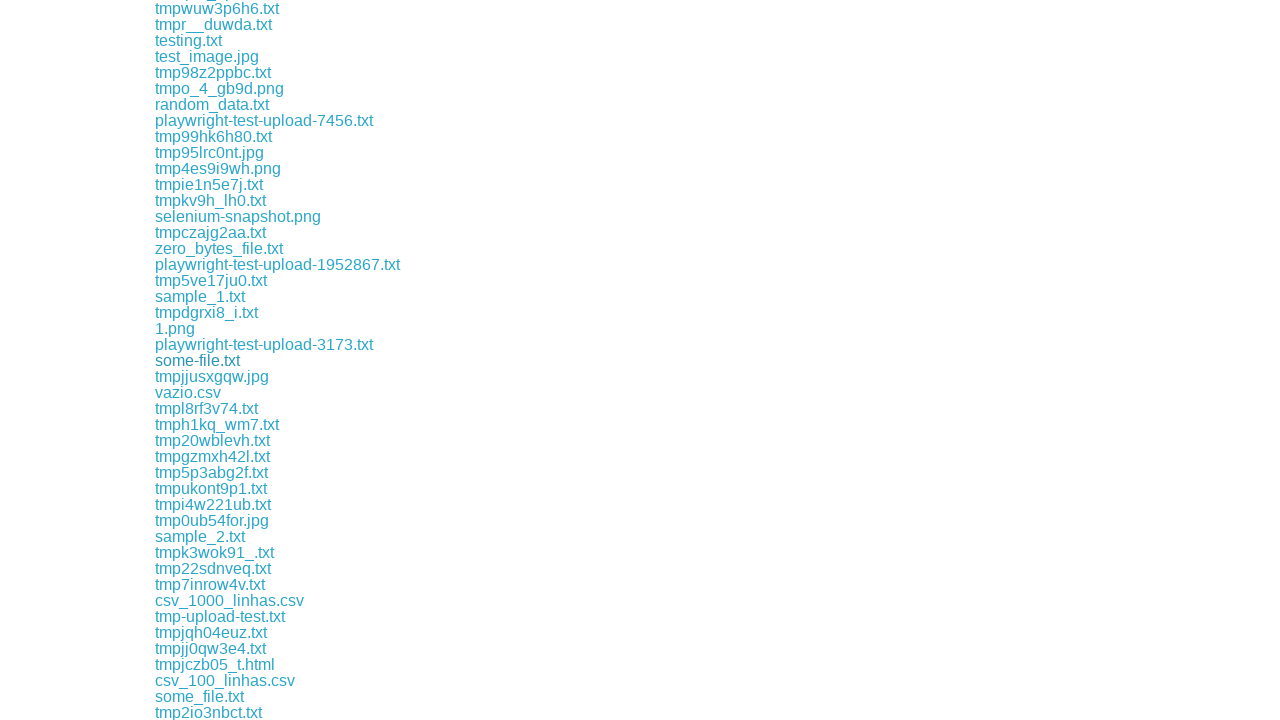

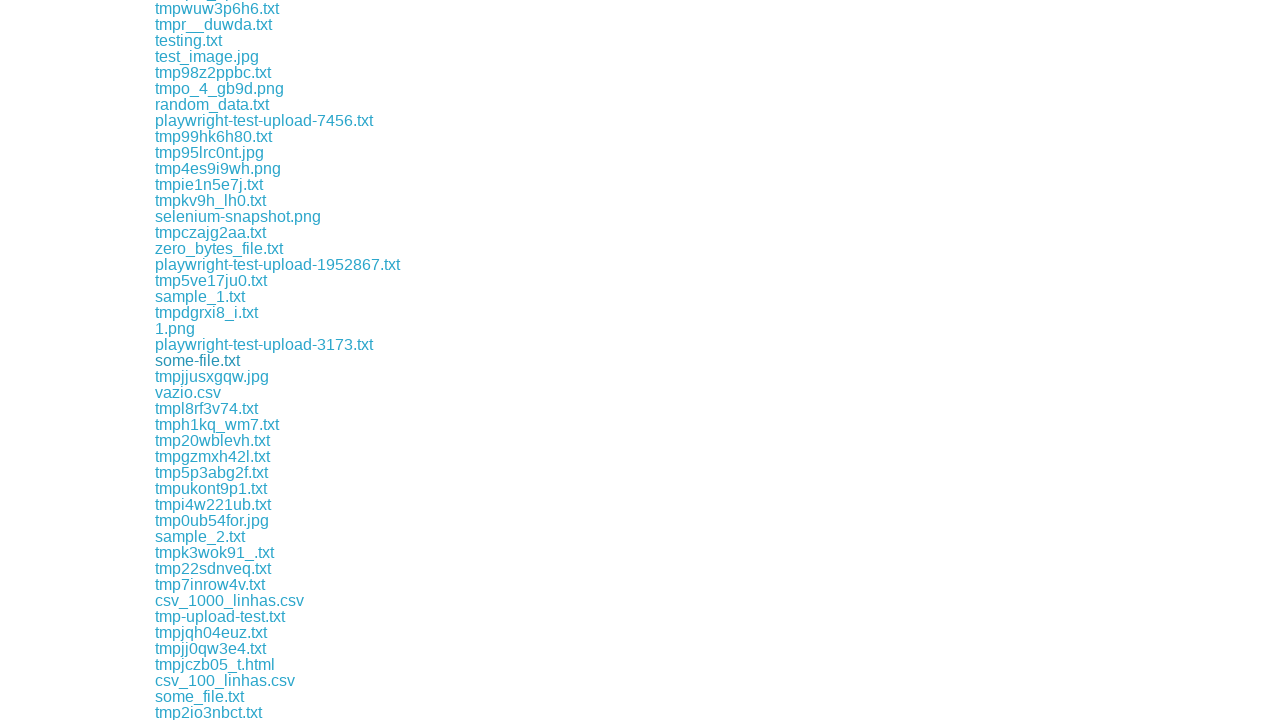